Tests JavaScript alert handling by clicking a button that triggers an alert and then accepting (dismissing) the alert dialog

Starting URL: https://omayo.blogspot.com/2013/05/page-one.html

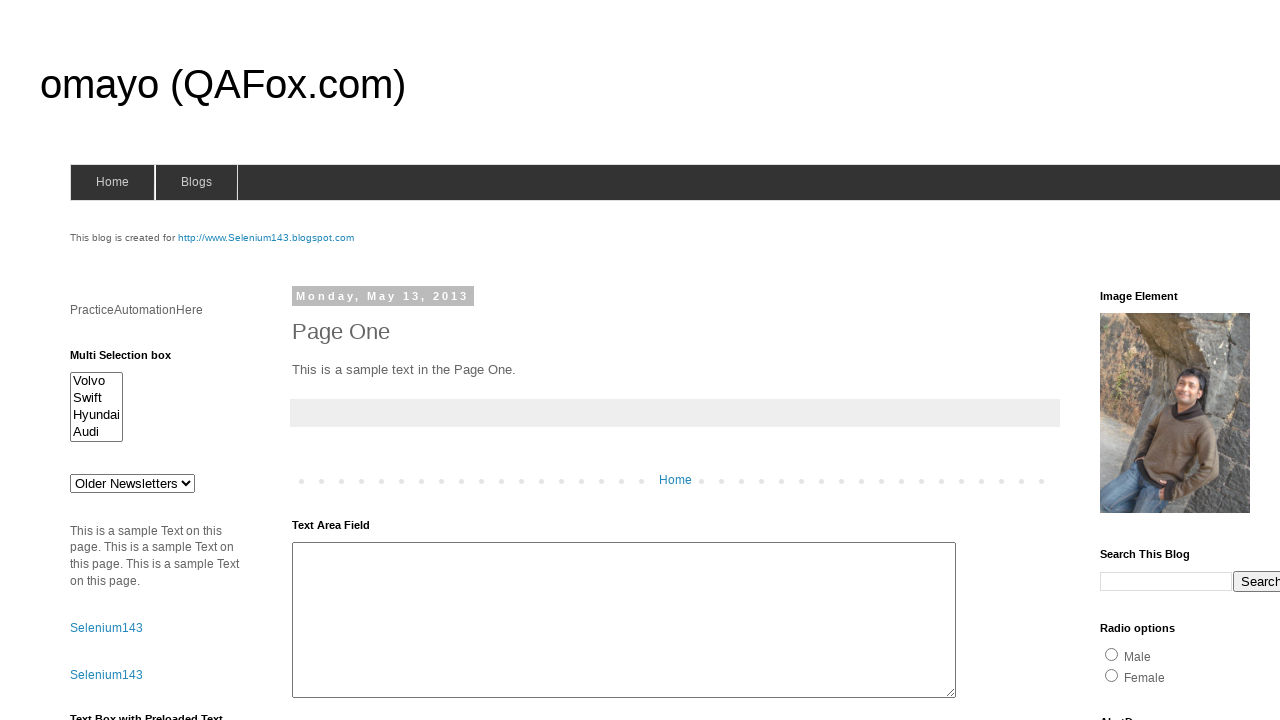

Set up dialog handler to auto-accept alerts
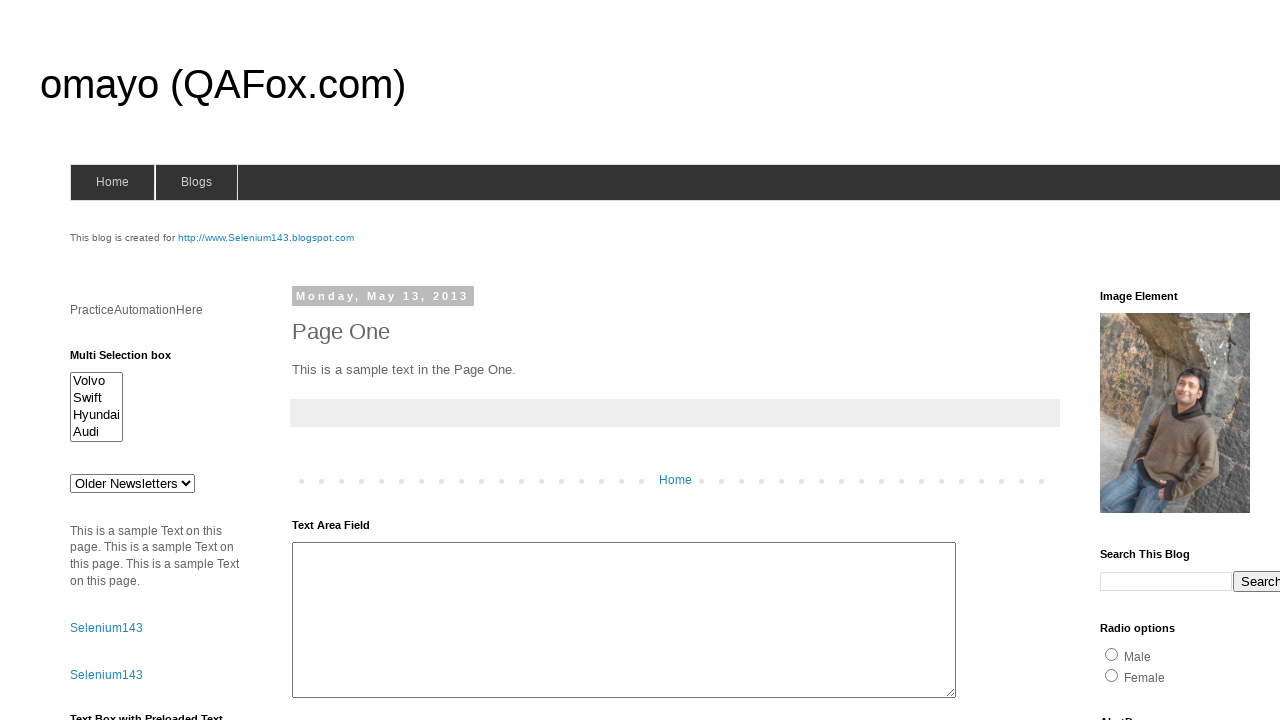

Clicked button that triggers JavaScript alert at (1154, 361) on #alert1
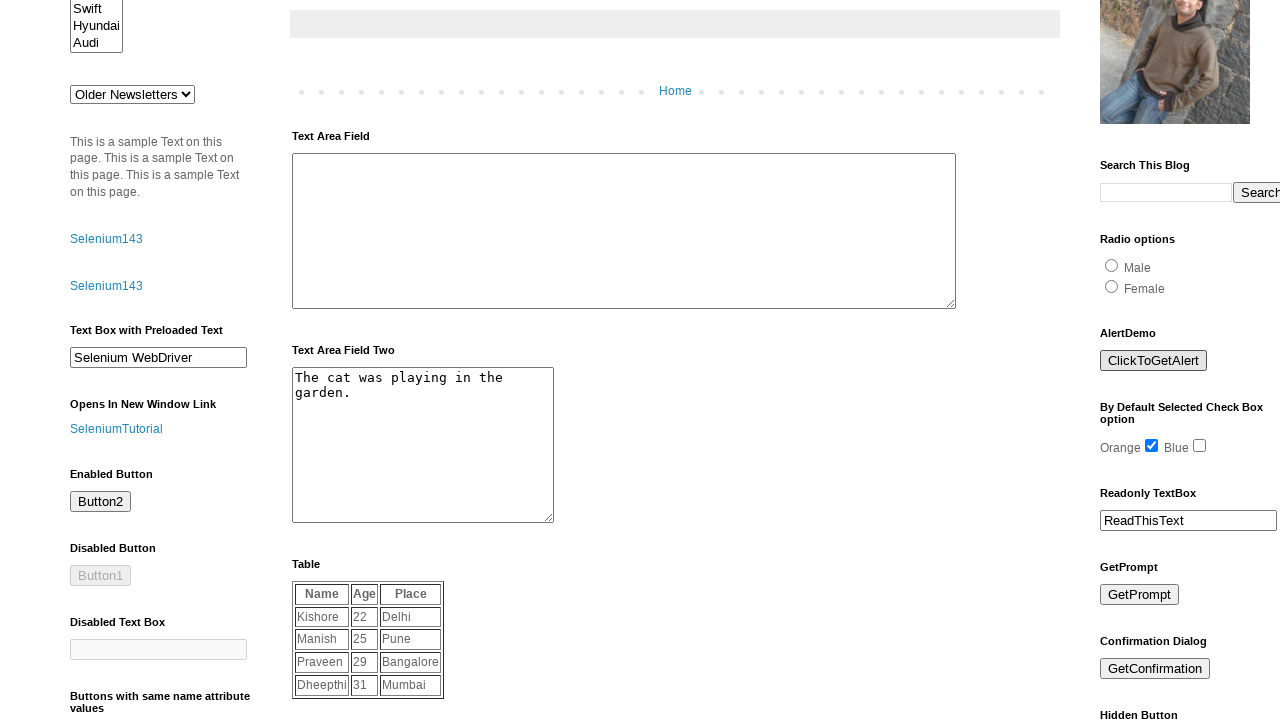

Waited for alert to be handled
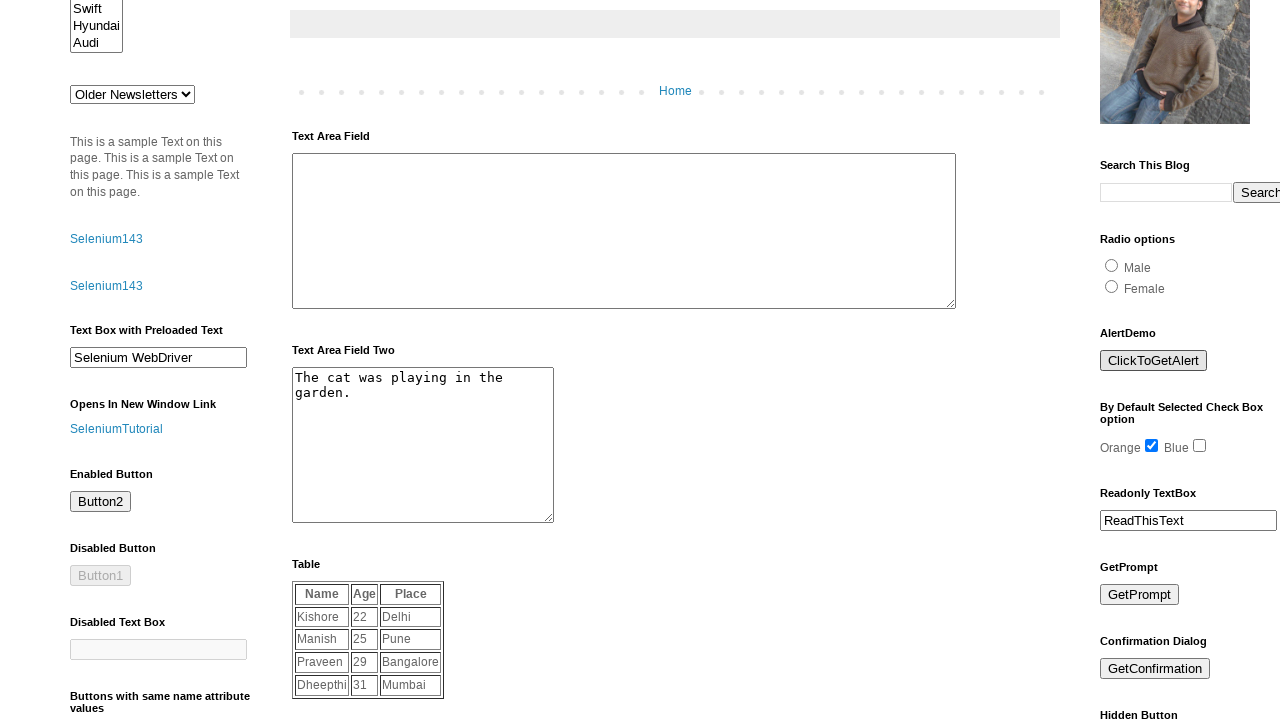

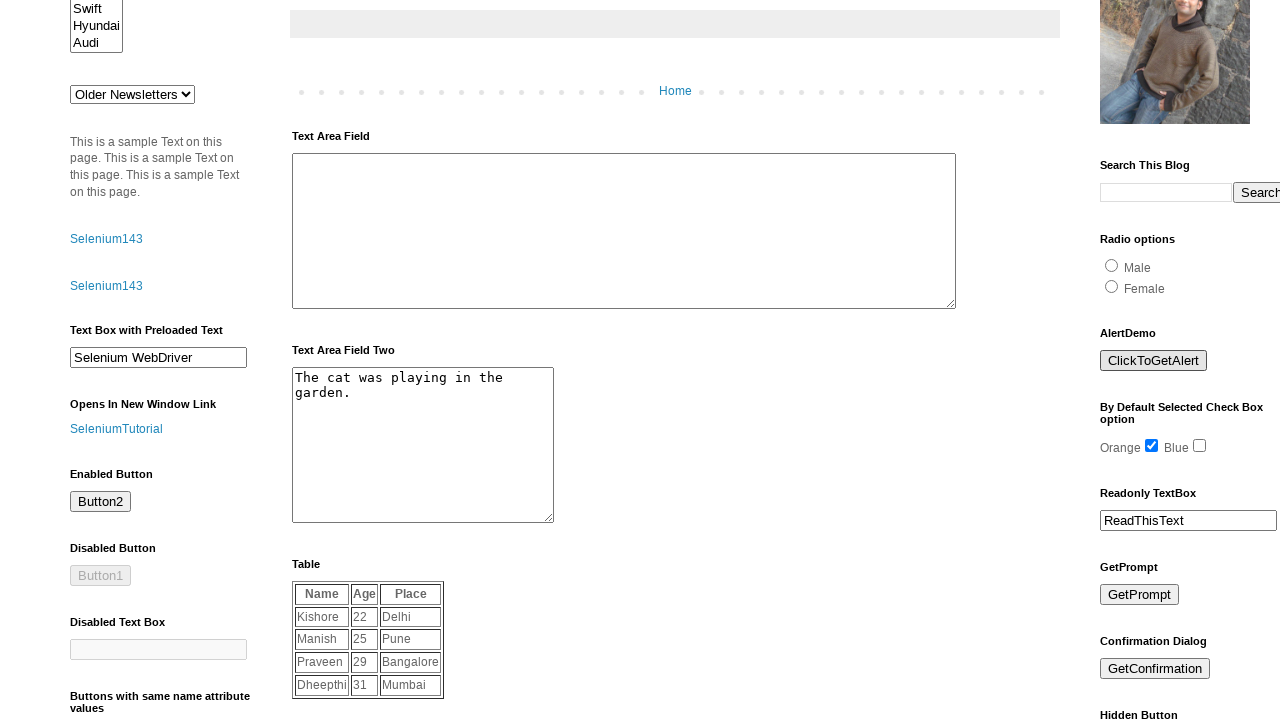